Tests date picker functionality by switching to an iframe and entering a date value into the date input field

Starting URL: https://jqueryui.com/datepicker/

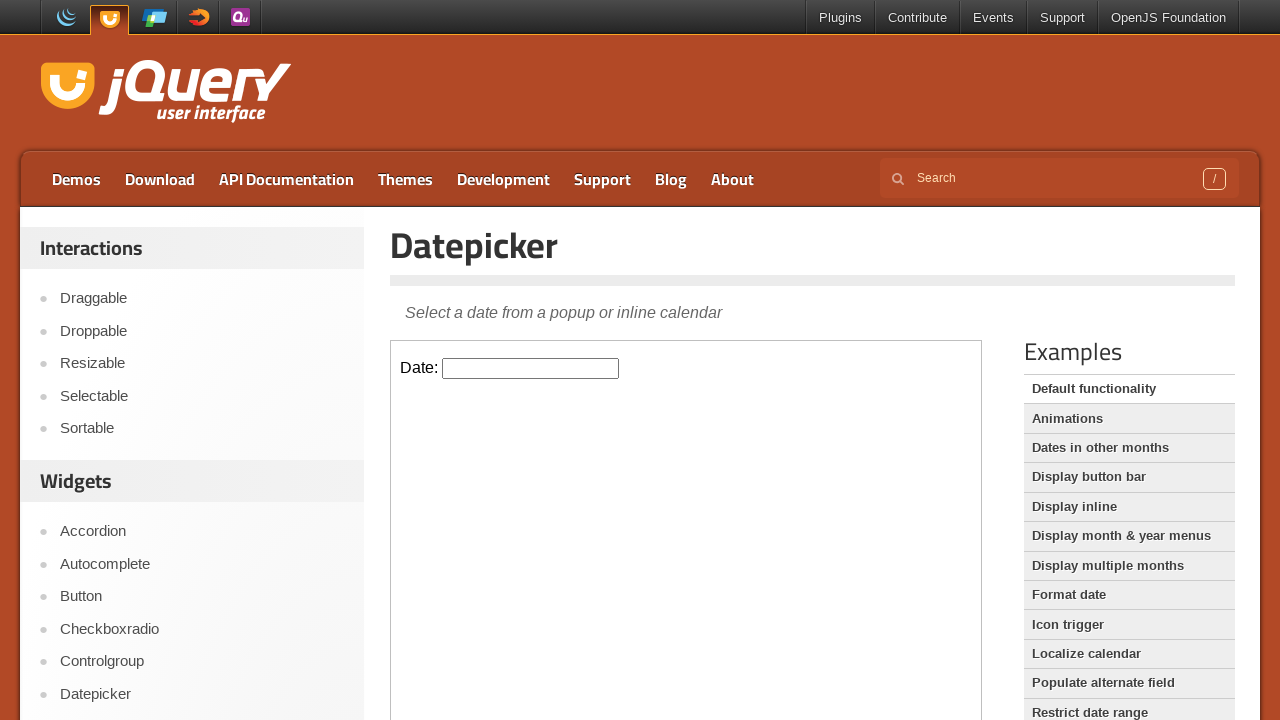

Located and switched to datepicker iframe
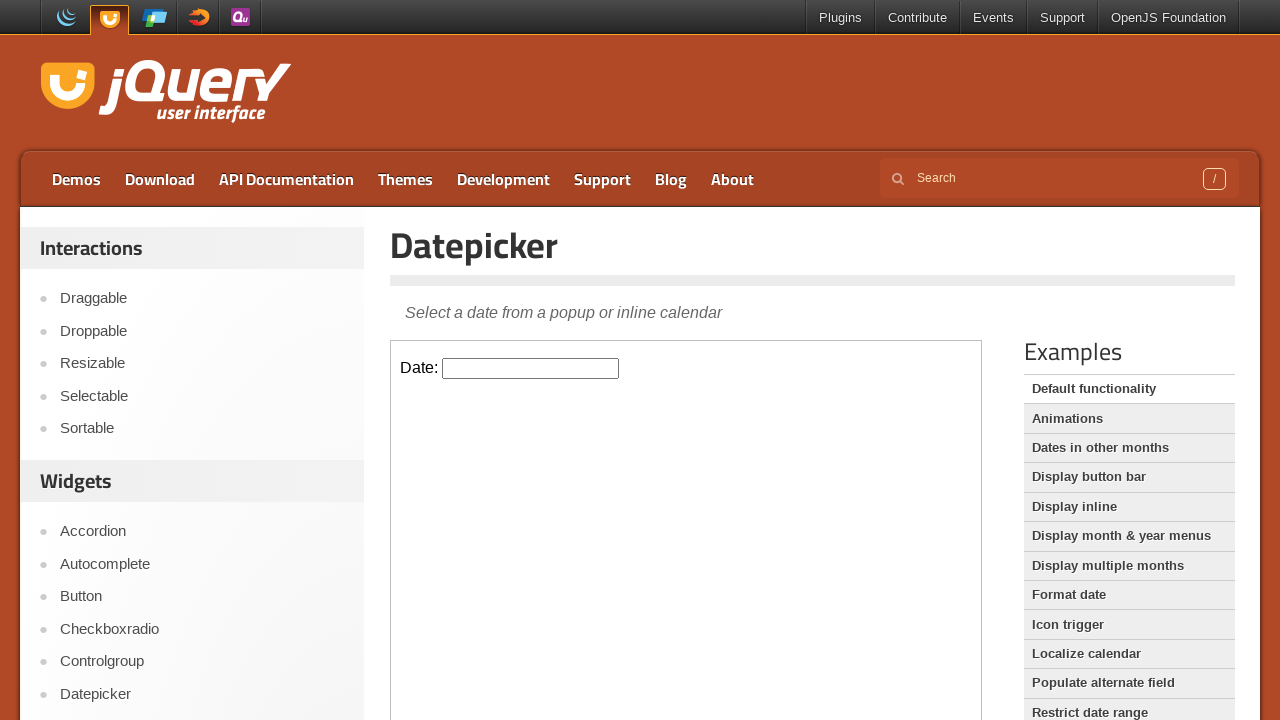

Filled datepicker input field with date '04/05/2024' on iframe >> nth=0 >> internal:control=enter-frame >> #datepicker
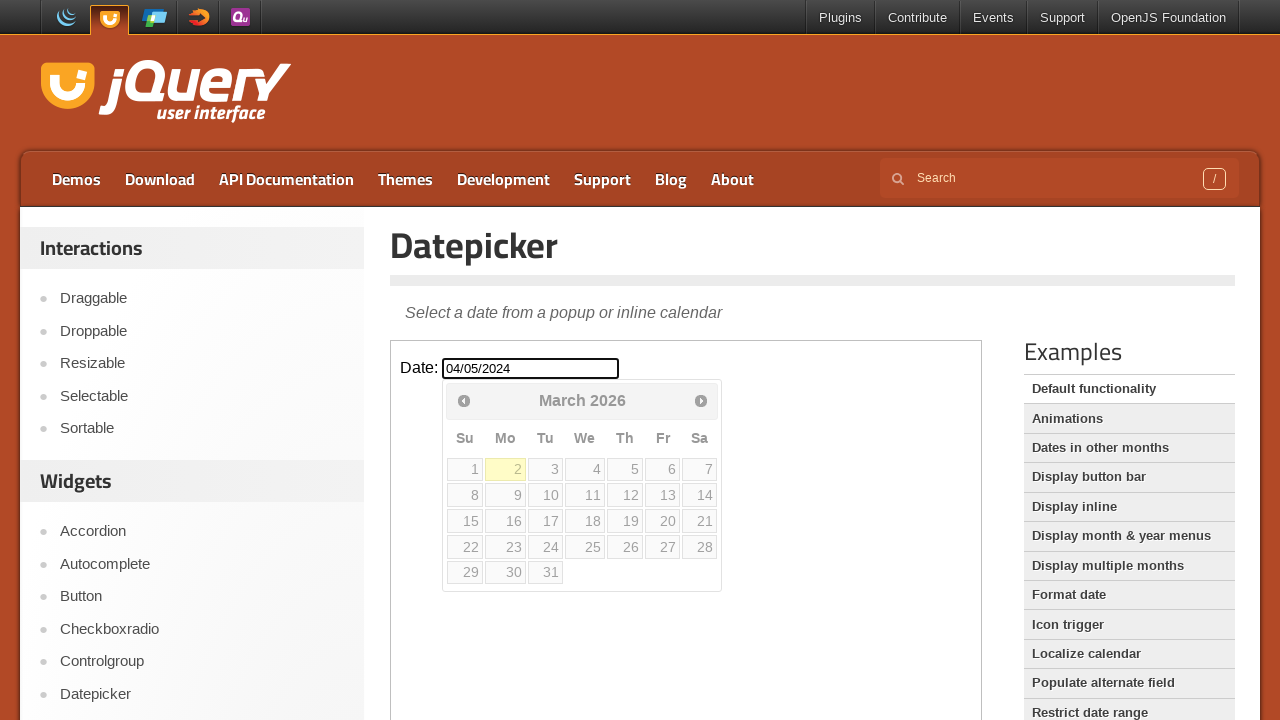

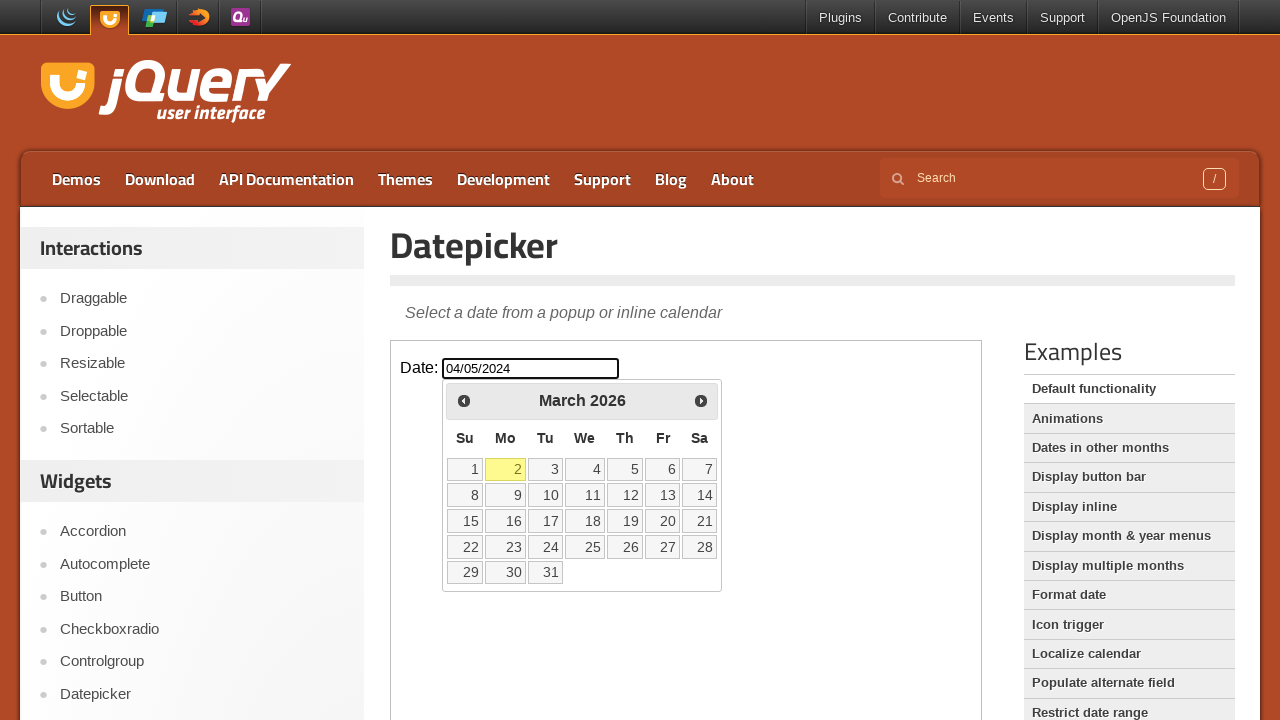